Tests form interaction by selecting a year from a birthday dropdown select element

Starting URL: https://kodilla.com/pl/test/form

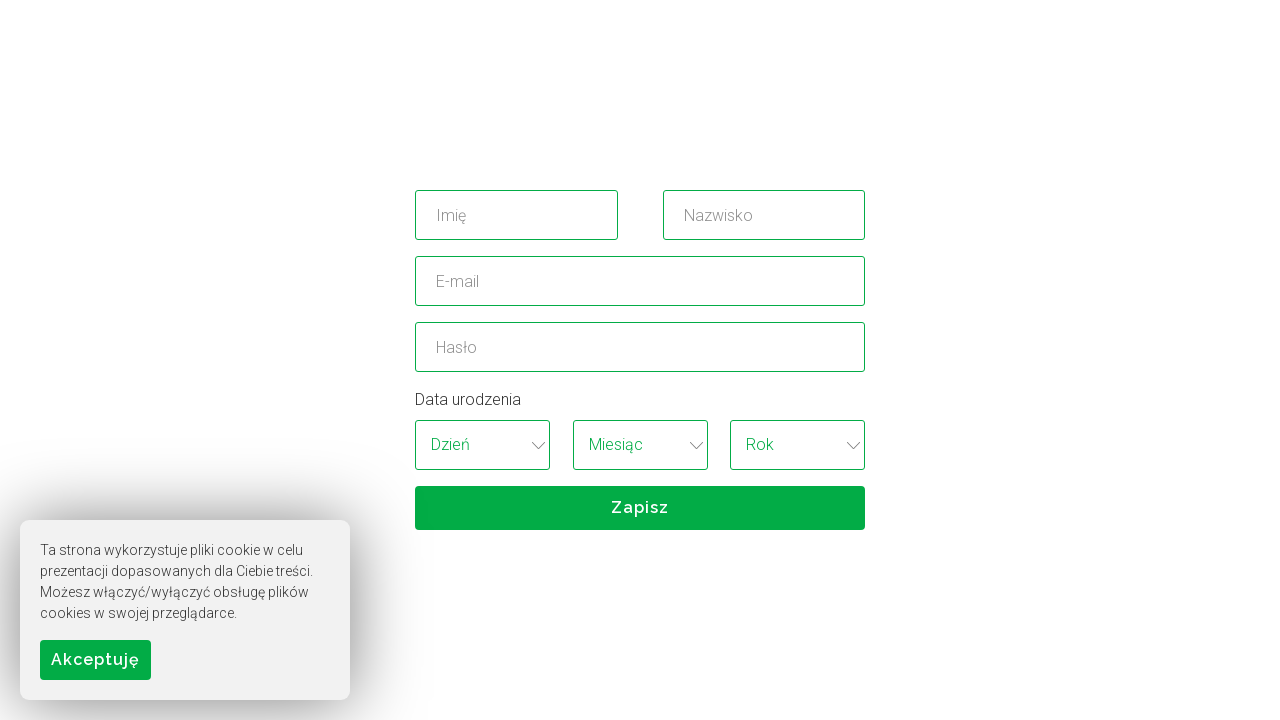

Selected year from birthday dropdown (6th option, index 5) on xpath=//*[@id='birthday_wrapper']/select[3]
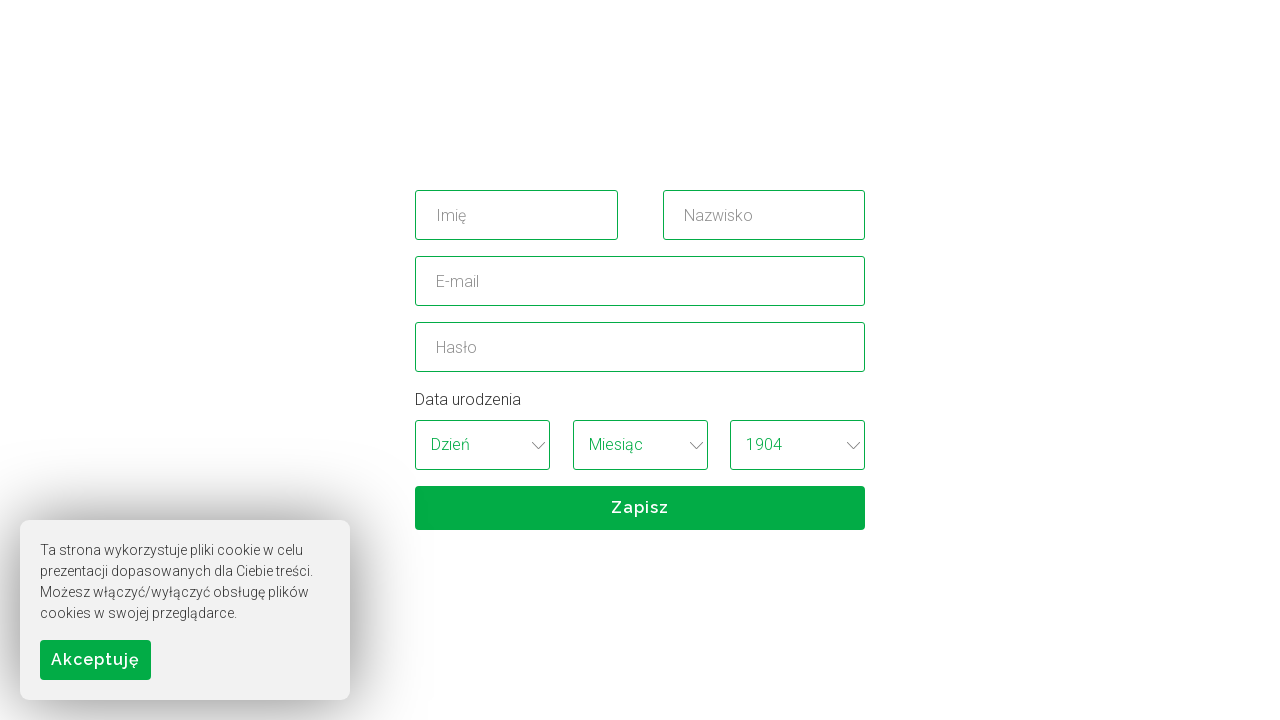

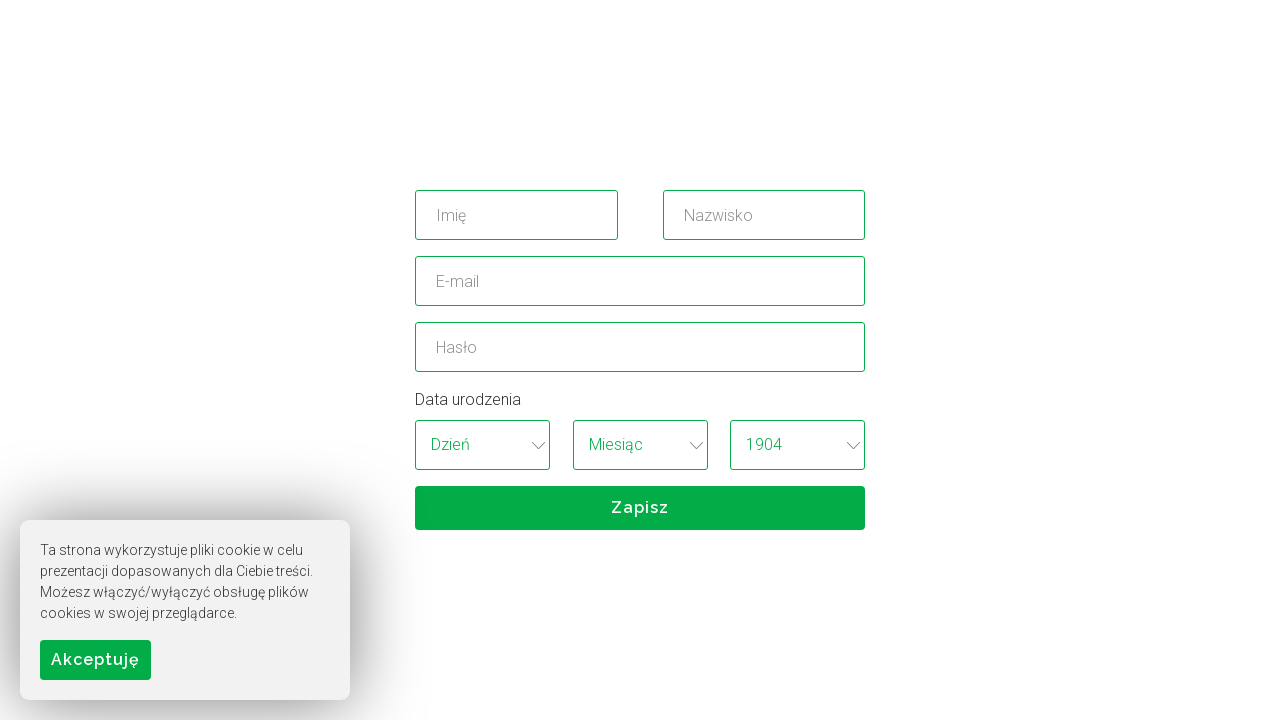